Opens the PoliFormat (Polytechnic University of Valencia's learning platform) homepage and verifies the page loads successfully.

Starting URL: https://poliformat.upv.es

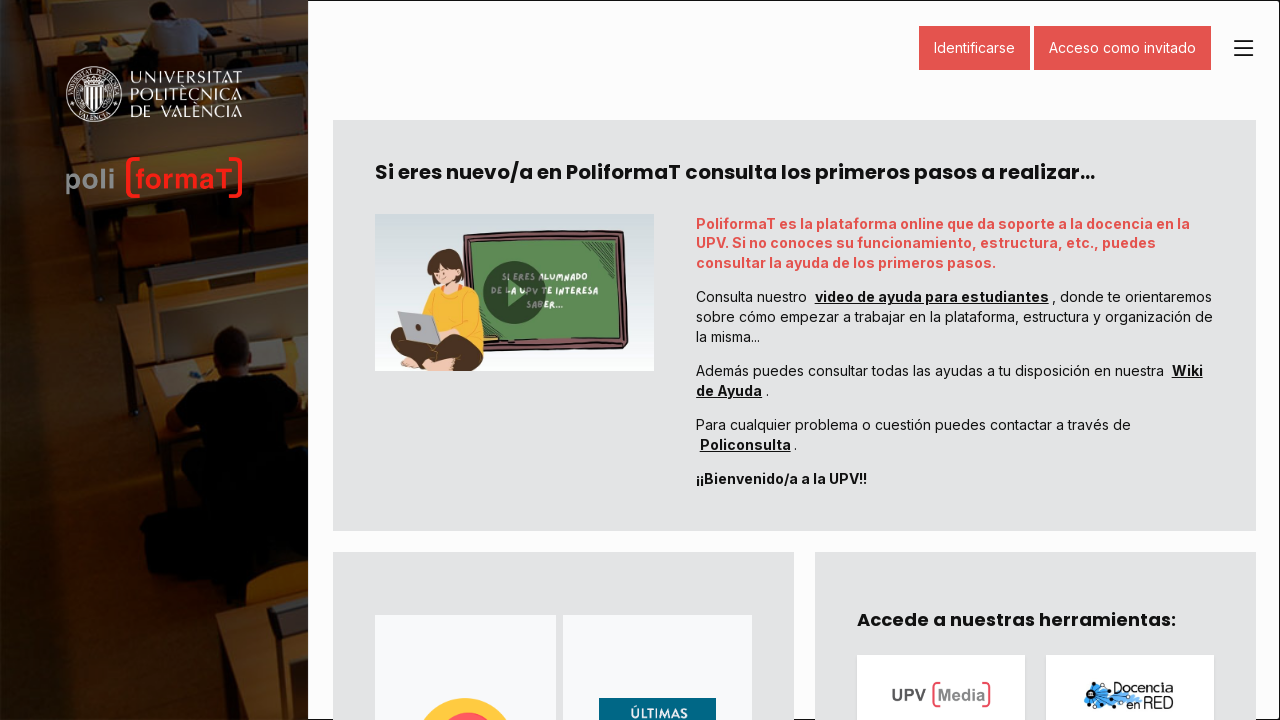

PoliFormat homepage loaded - DOM content ready
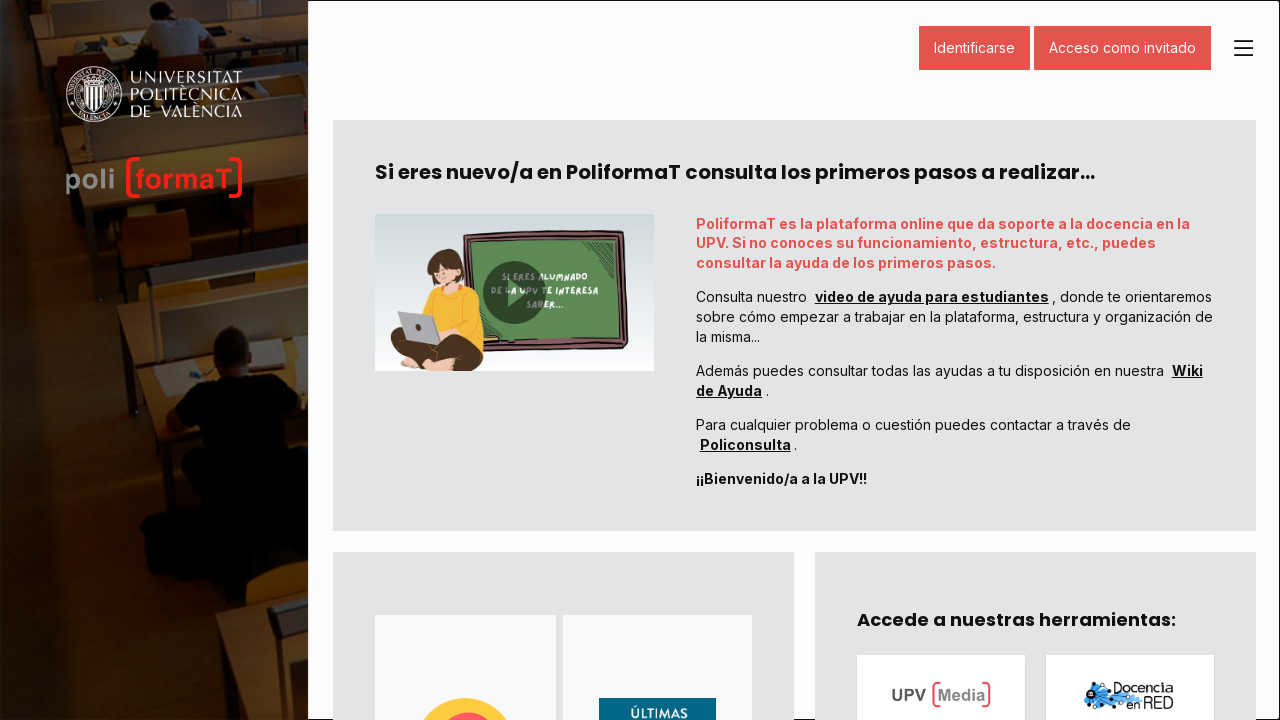

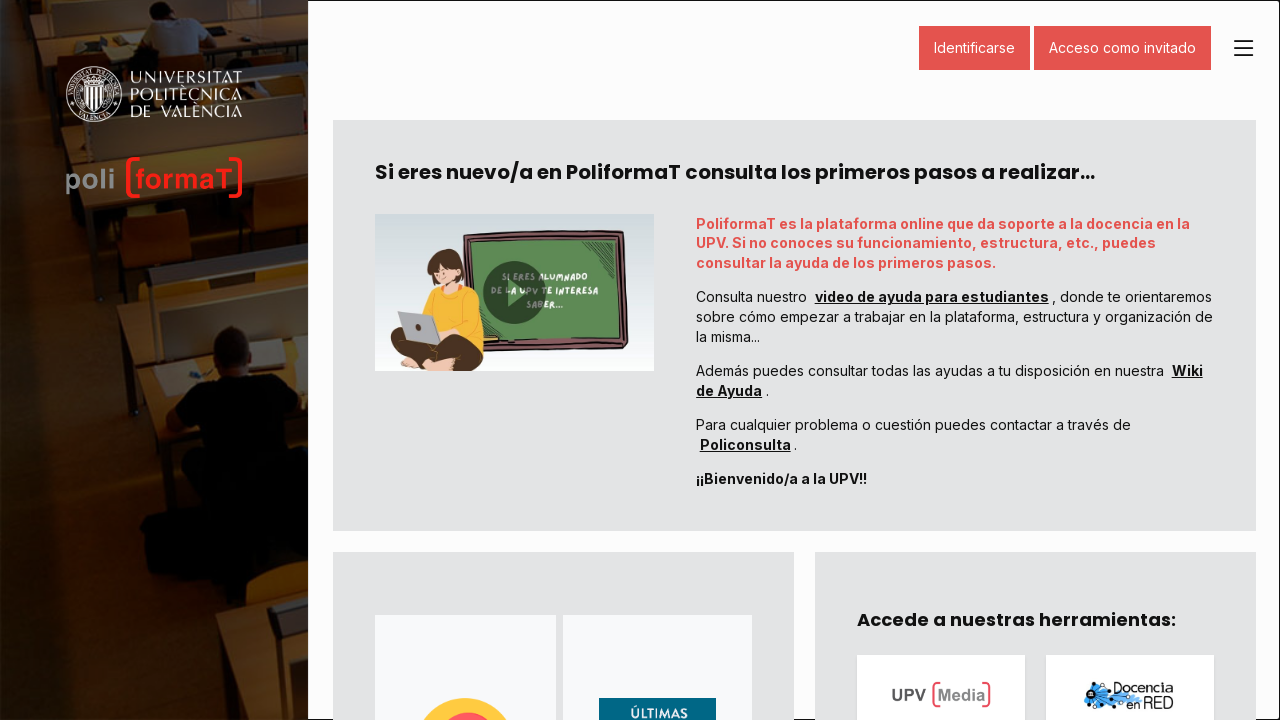